Tests that scroll animations work correctly and sections become visible on tablet viewport.

Starting URL: https://ipierette.github.io/catbytes-portifolio/

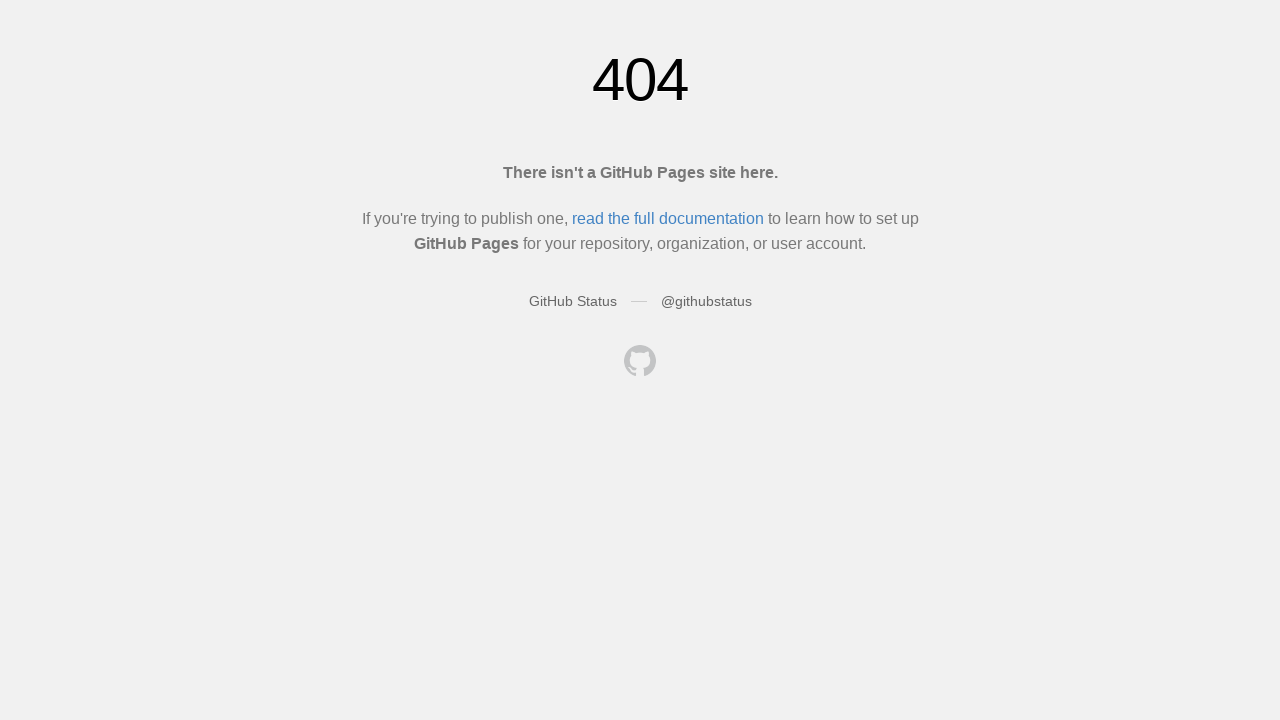

Set tablet viewport size to 768x1024
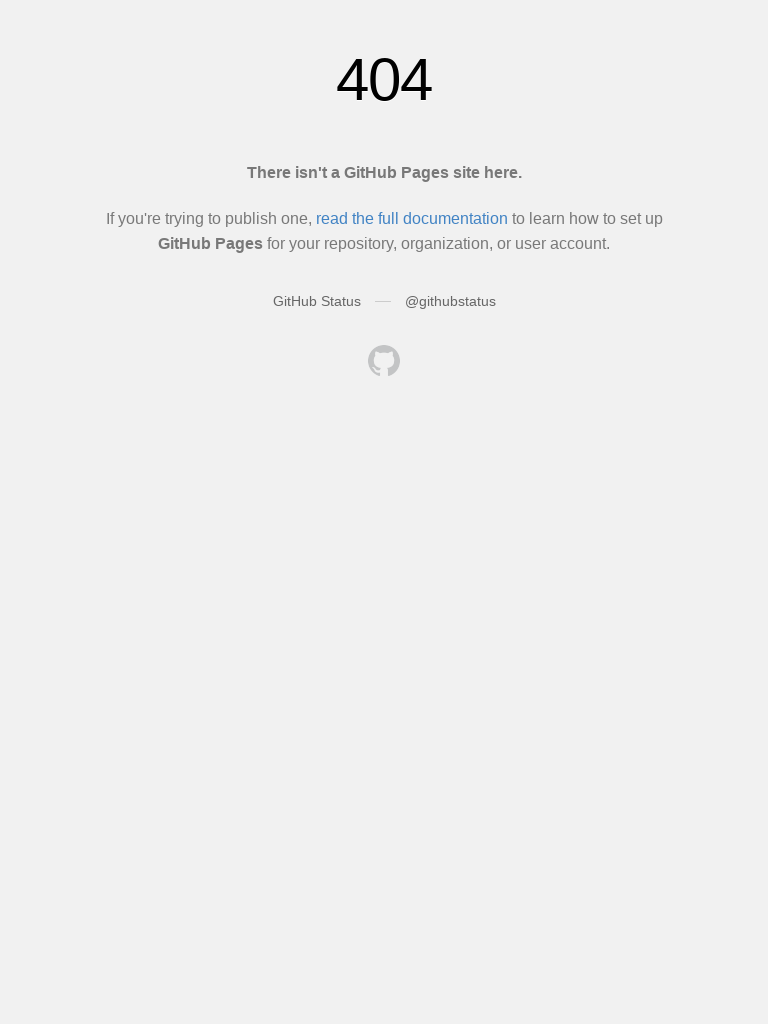

Reloaded page with tablet viewport
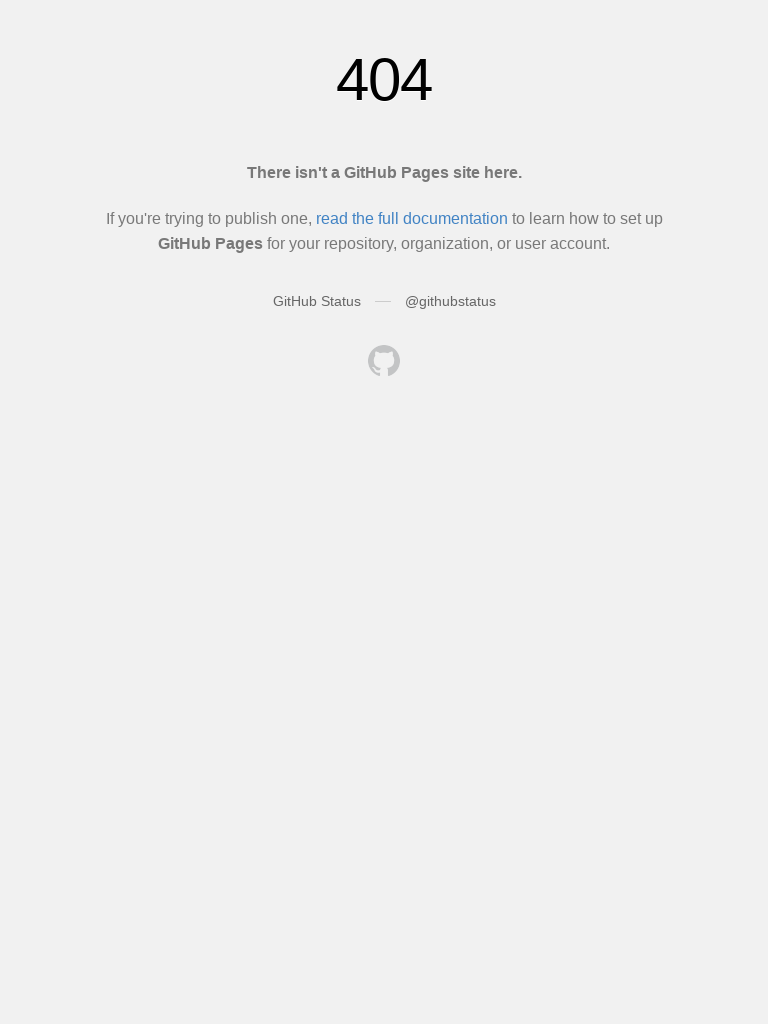

Located all animated sections
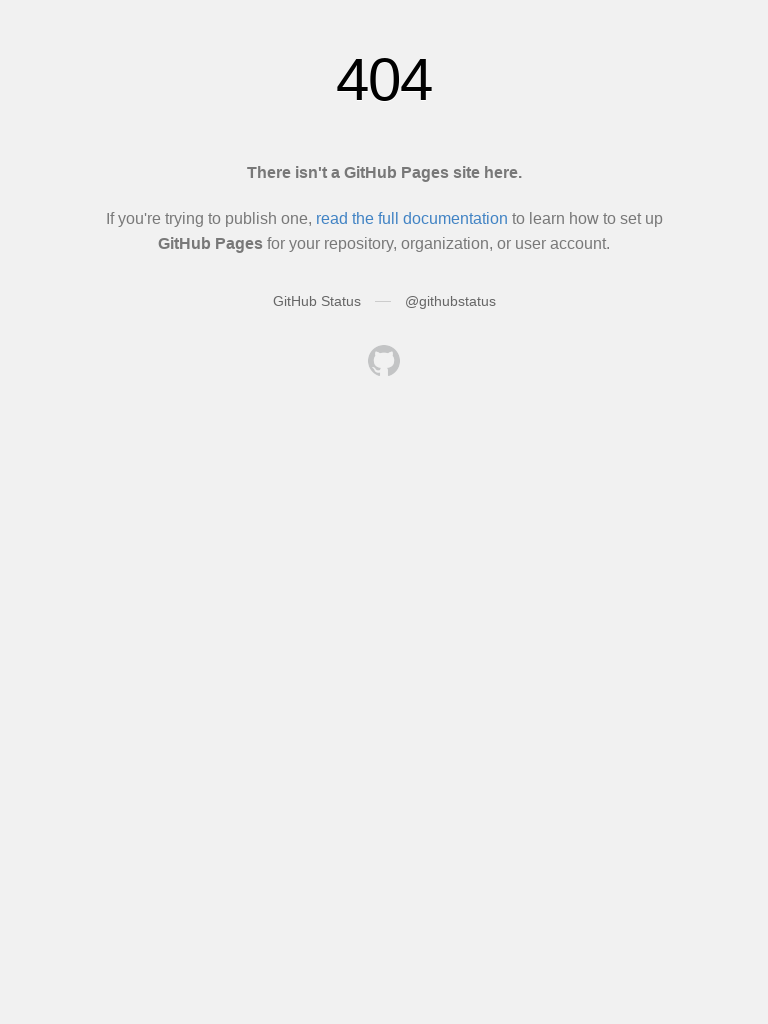

Found 0 animated sections on tablet viewport
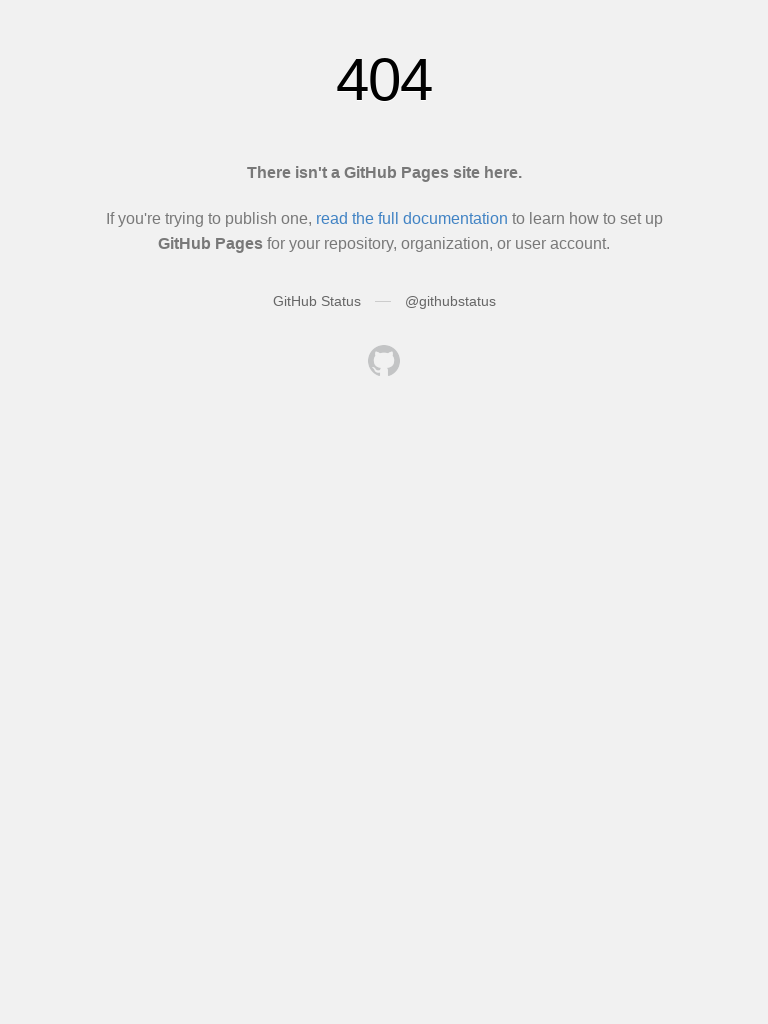

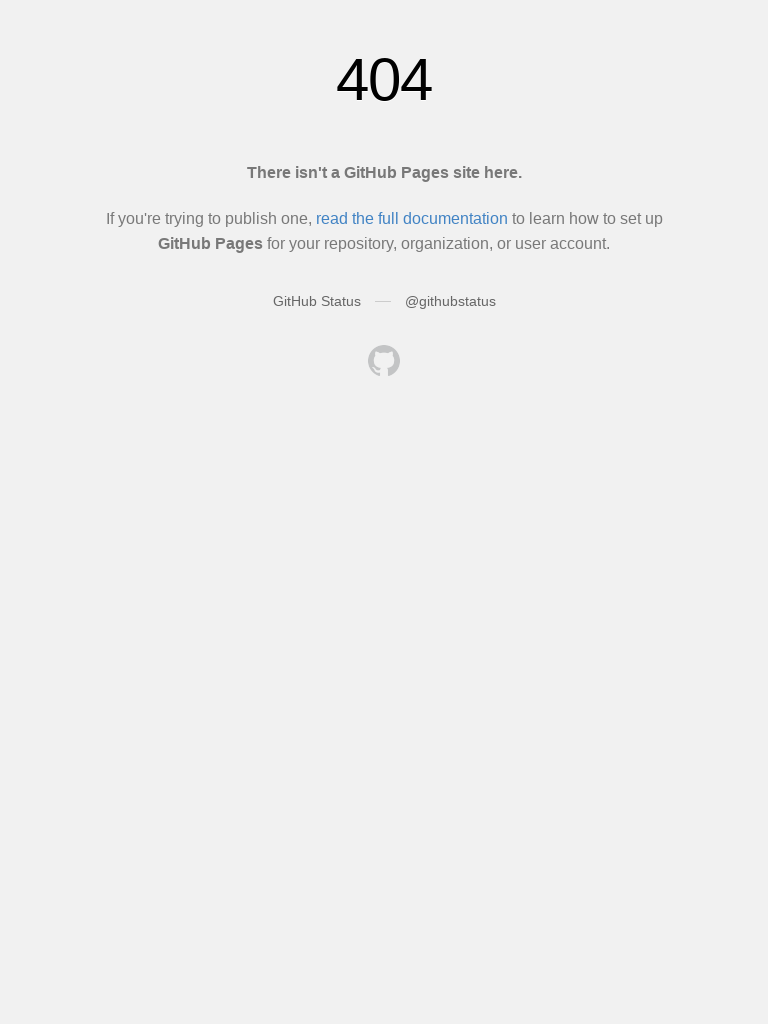